Opens the Join As Specialist modal by clicking the specialist button in the navbar

Starting URL: https://famcare.app

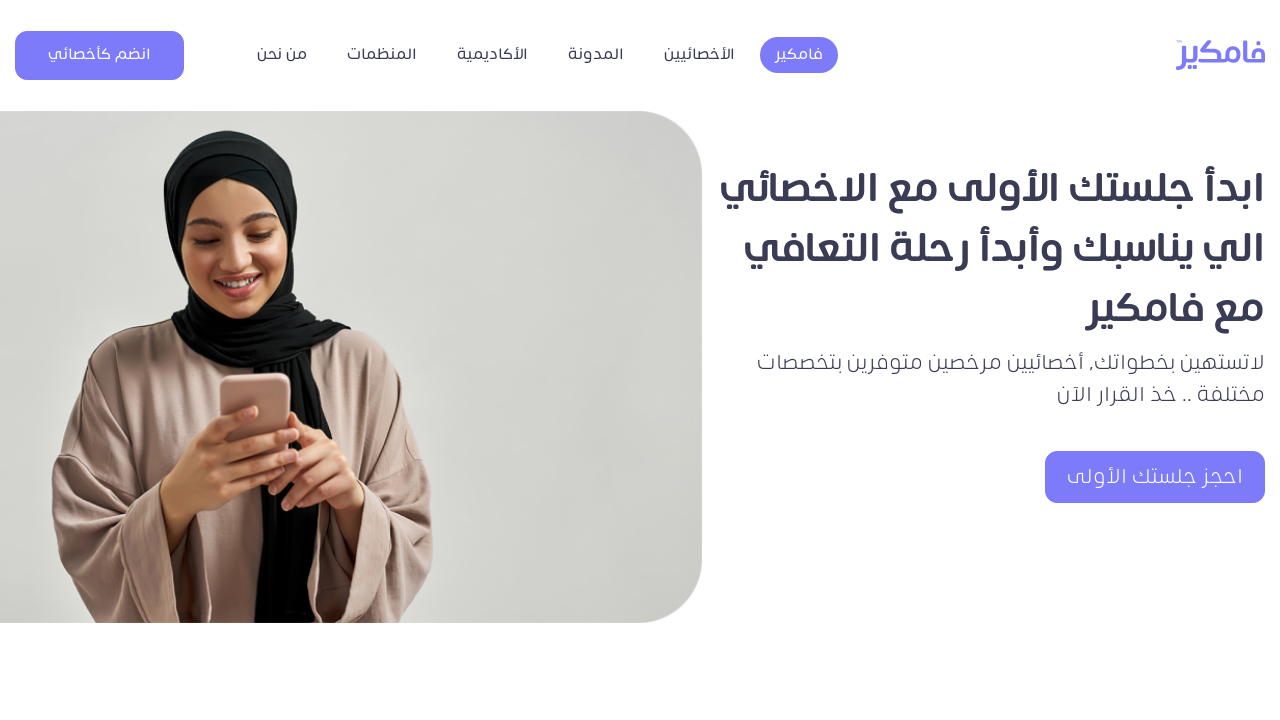

Clicked Join As Specialist button in navbar at (100, 55) on xpath=//*[@id='navbarContent']/button
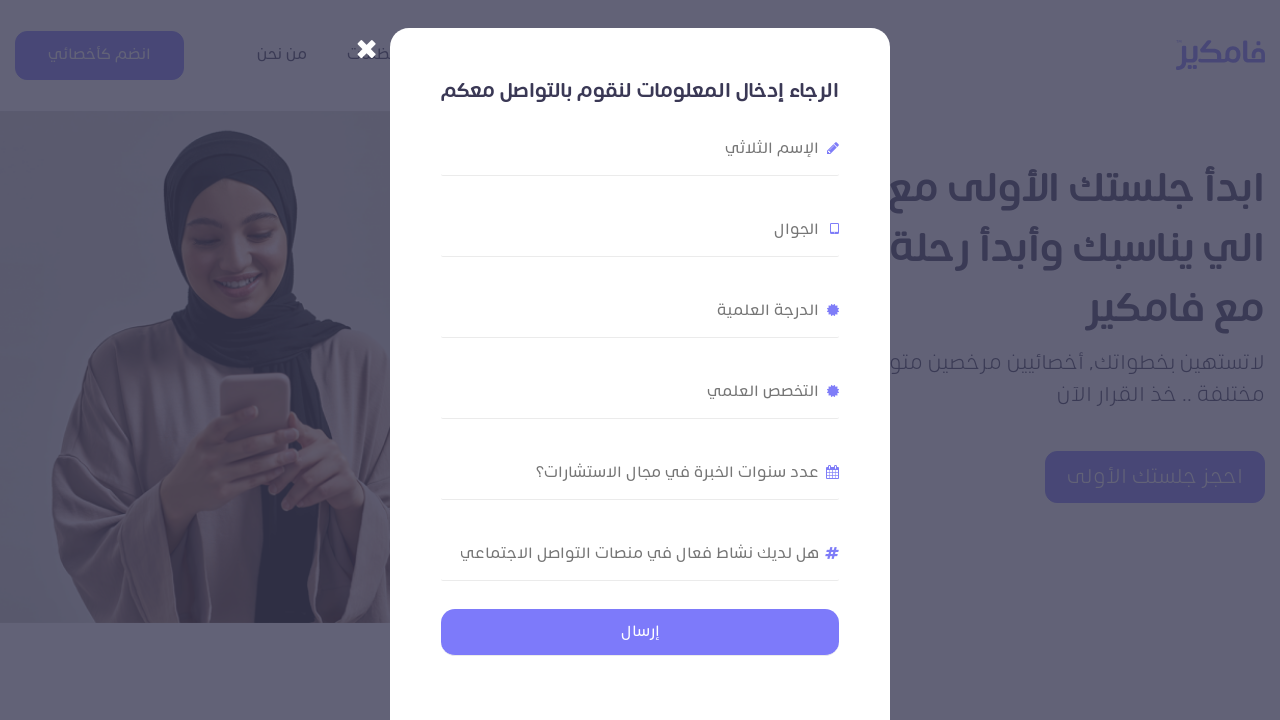

Join As Specialist modal appeared
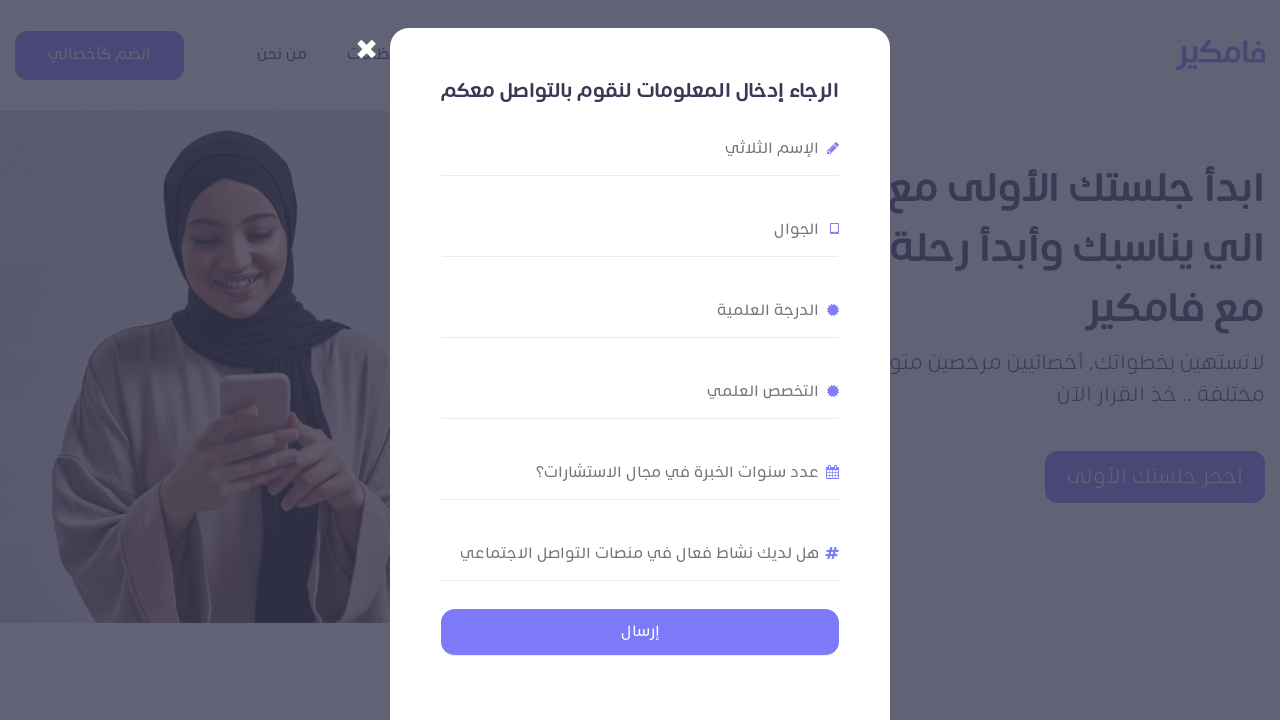

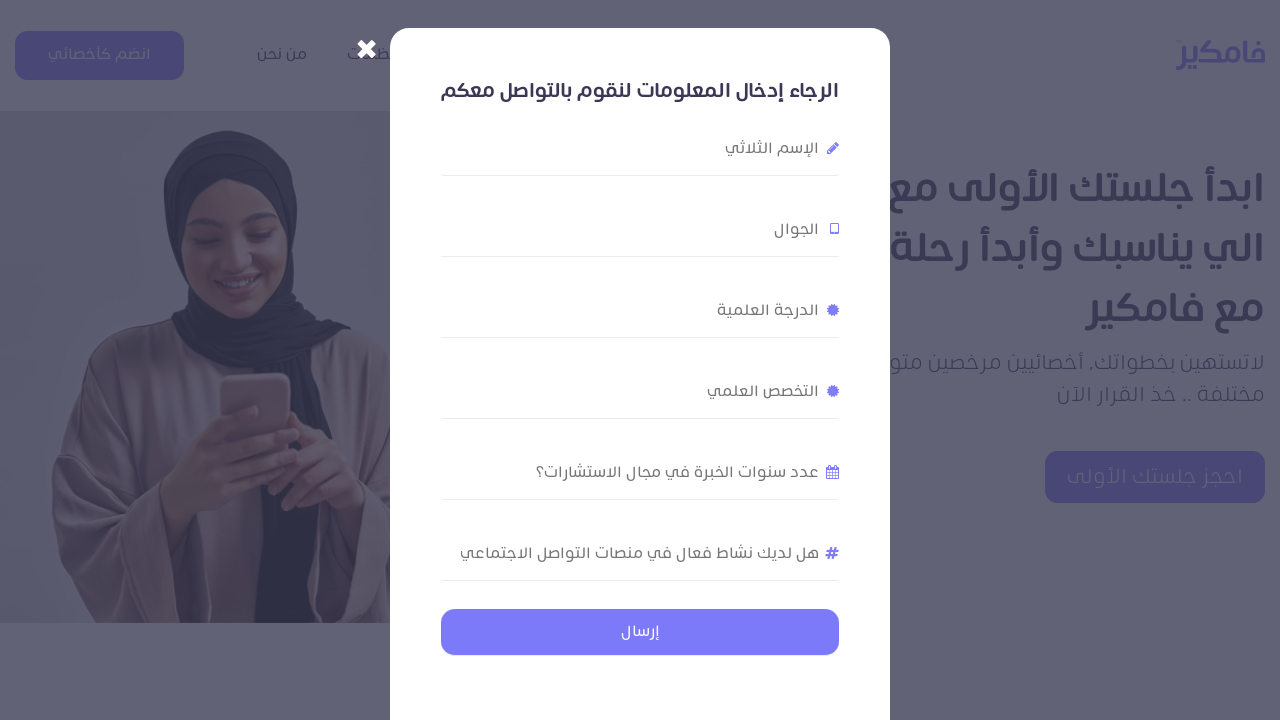